Clicks on the checkbox link in the navigation and verifies the header text on the checkboxes page

Starting URL: https://formy-project.herokuapp.com/

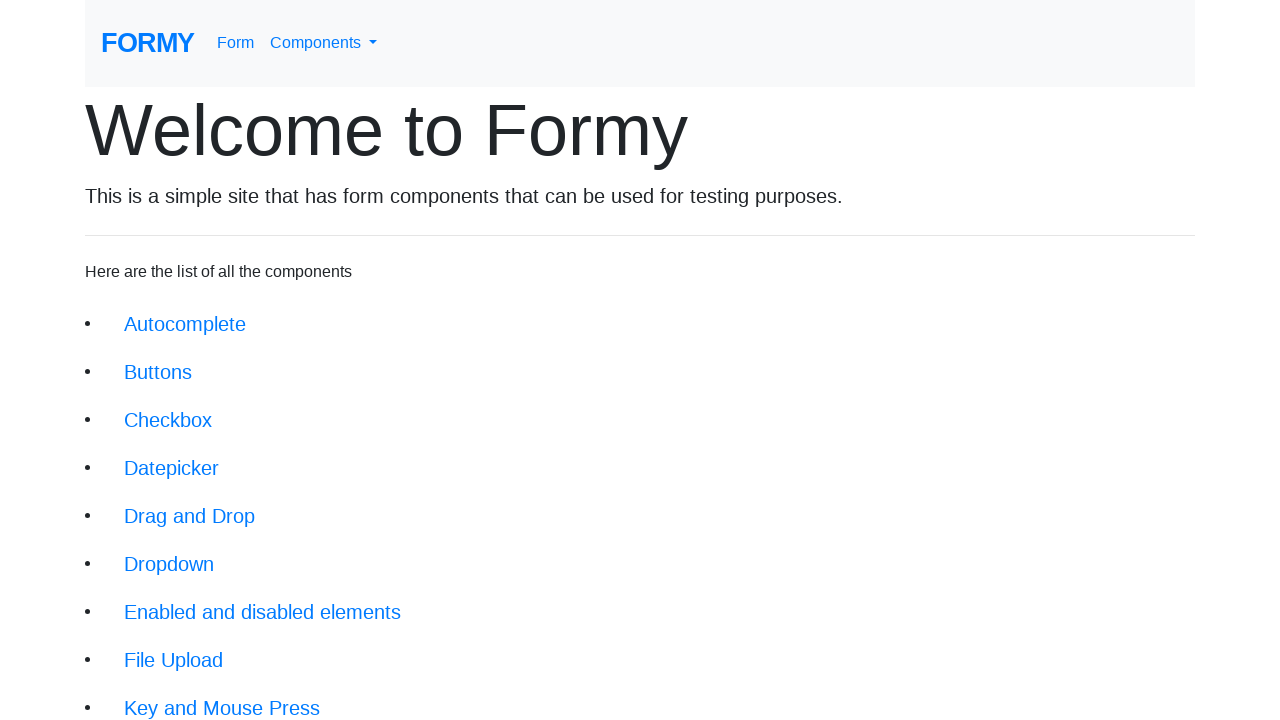

Clicked on the checkbox link in navigation at (168, 420) on xpath=//li/a[@href='/checkbox']
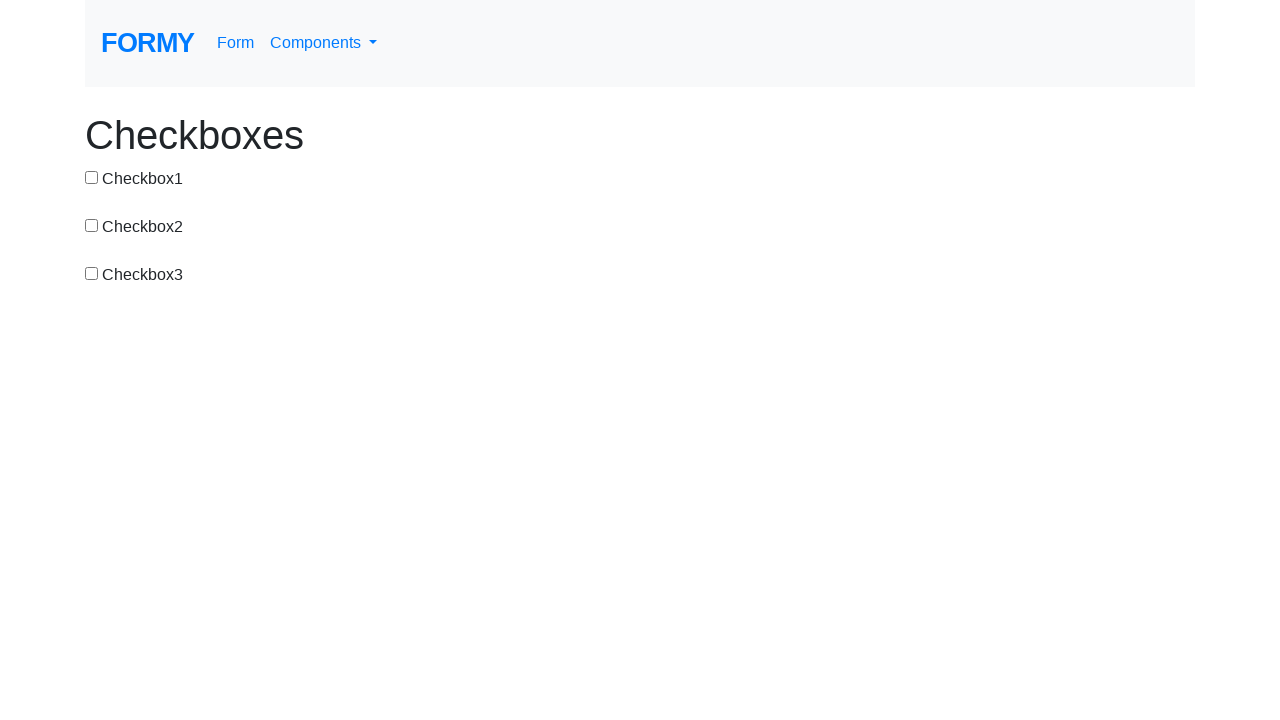

Checkboxes page header loaded
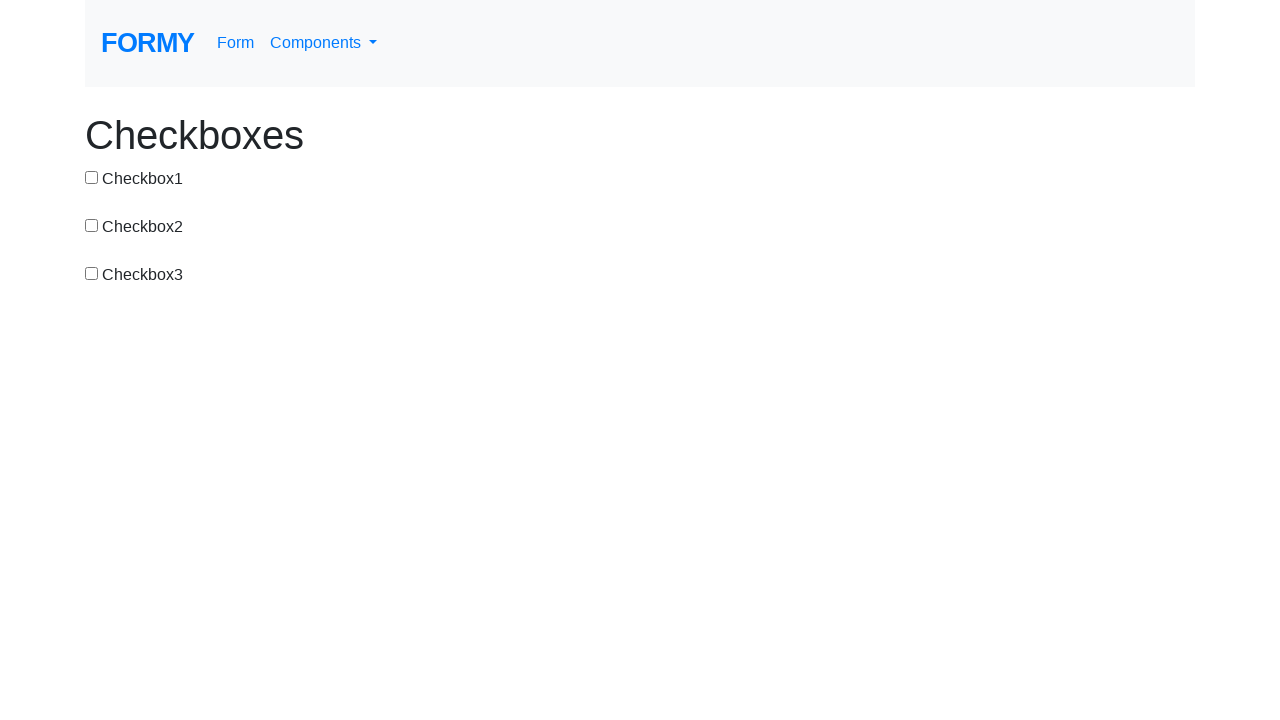

Retrieved header text: 'Checkboxes'
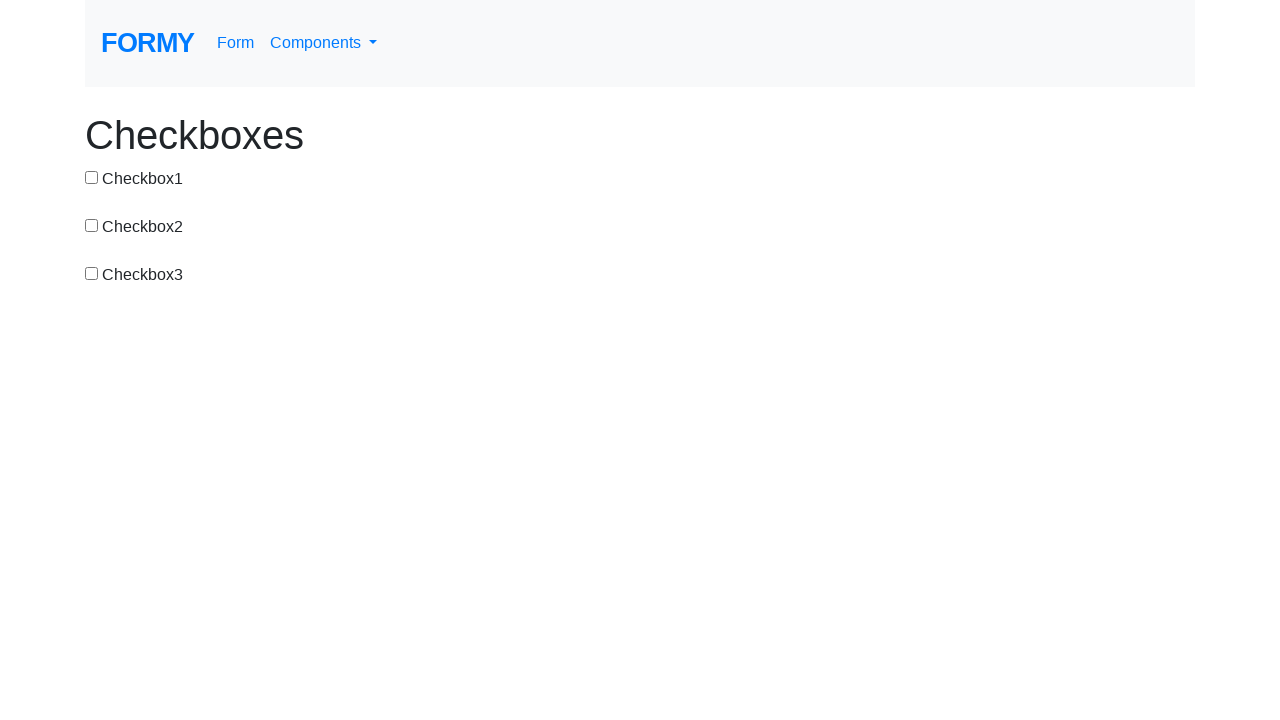

Verified header text matches 'Checkboxes'
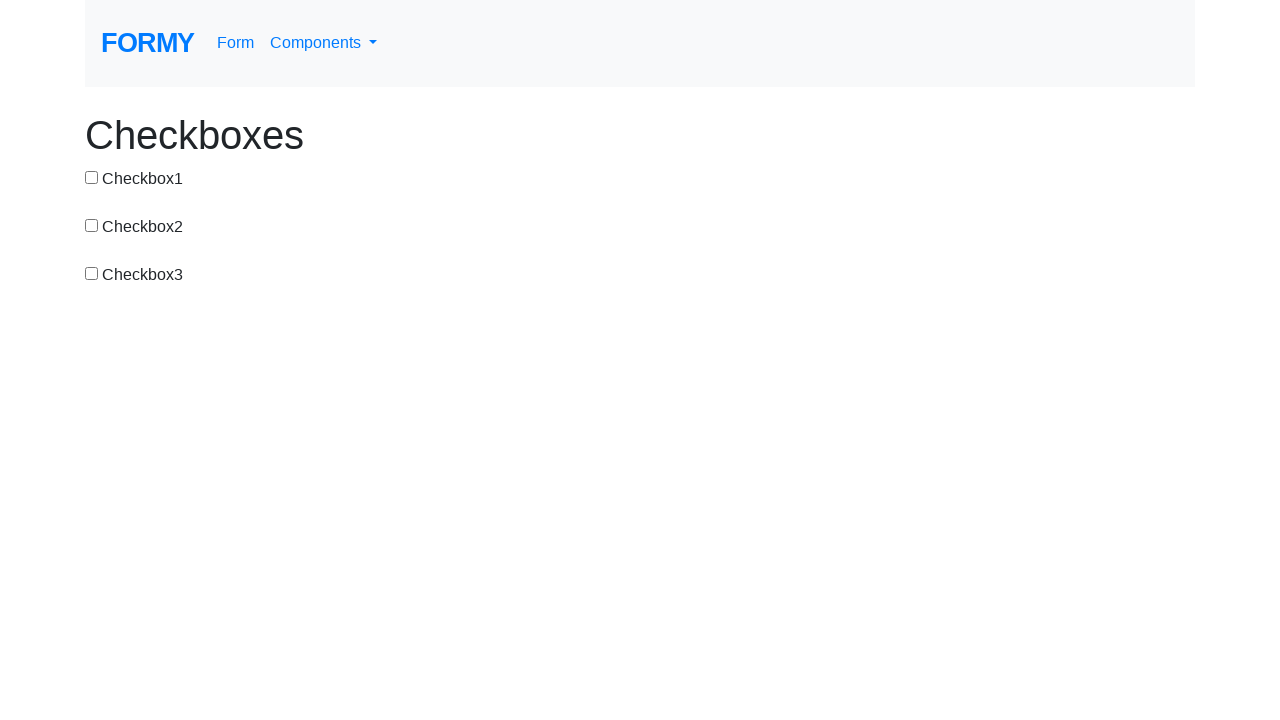

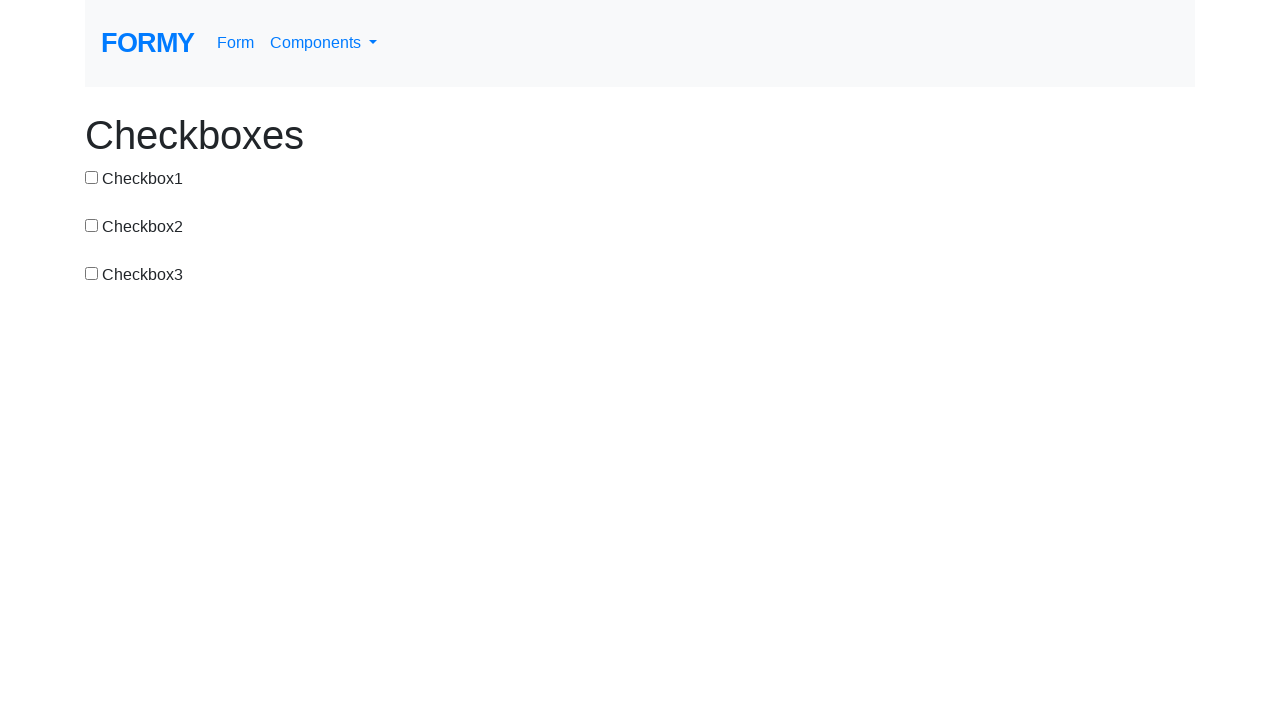